Tests hover functionality by hovering over an avatar image and verifying that the caption/additional user information becomes visible

Starting URL: http://the-internet.herokuapp.com/hovers

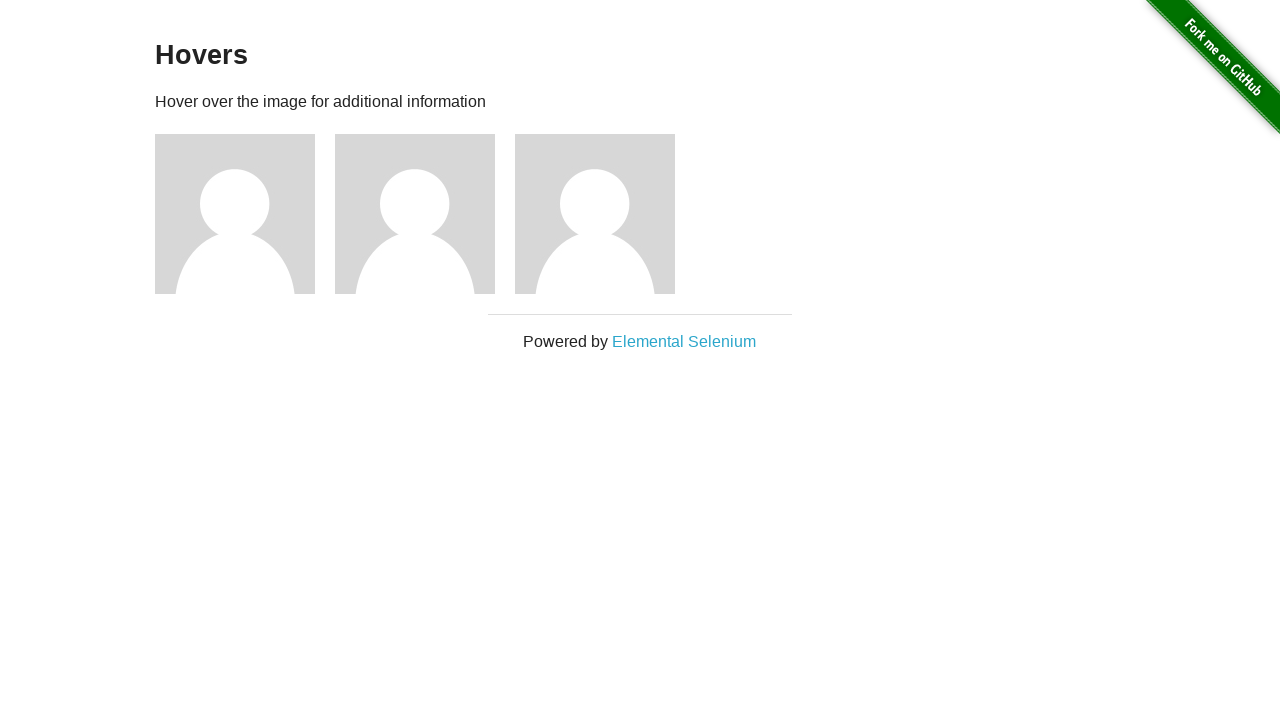

Located the first avatar figure element
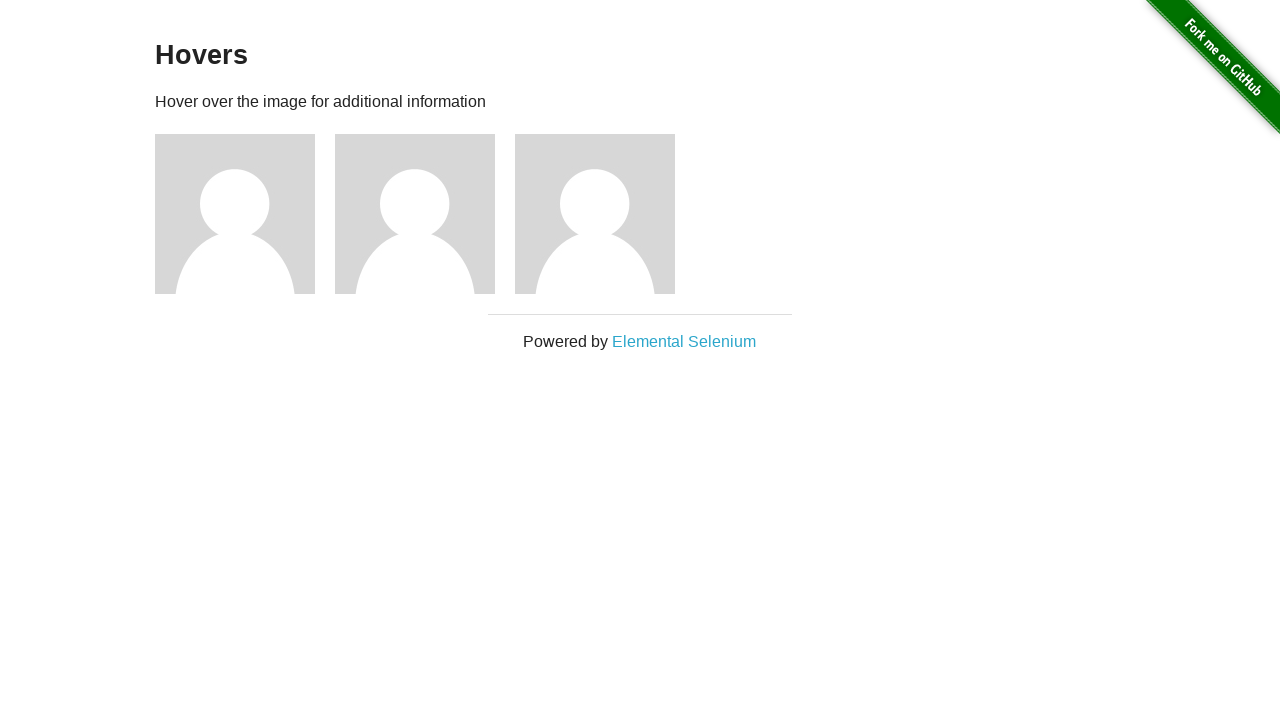

Hovered over the avatar figure at (245, 214) on .figure >> nth=0
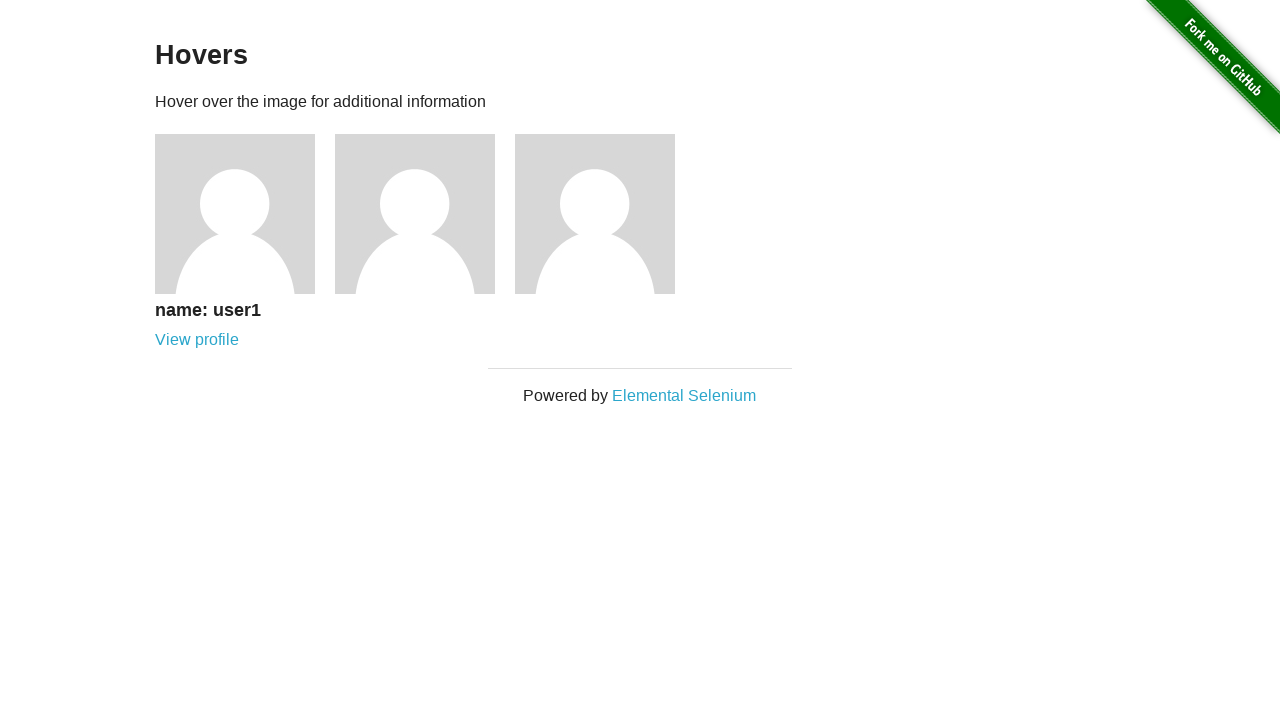

Located the first avatar caption element
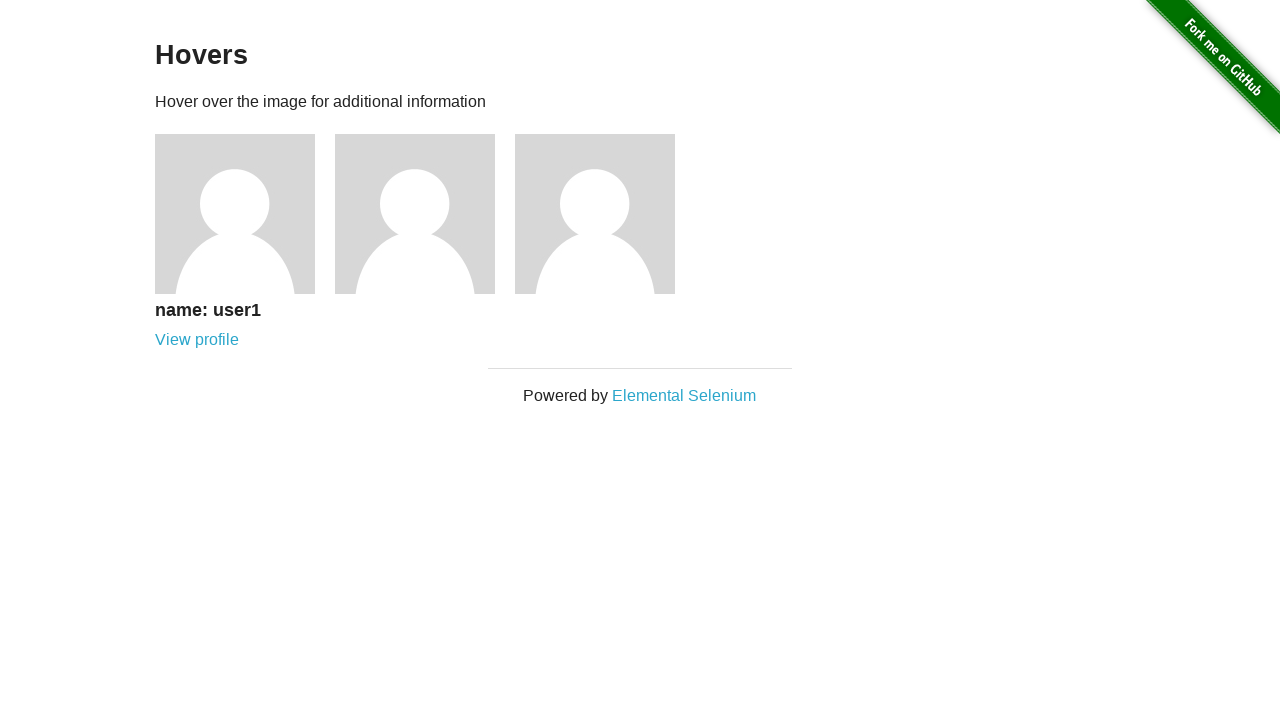

Waited for caption to become visible
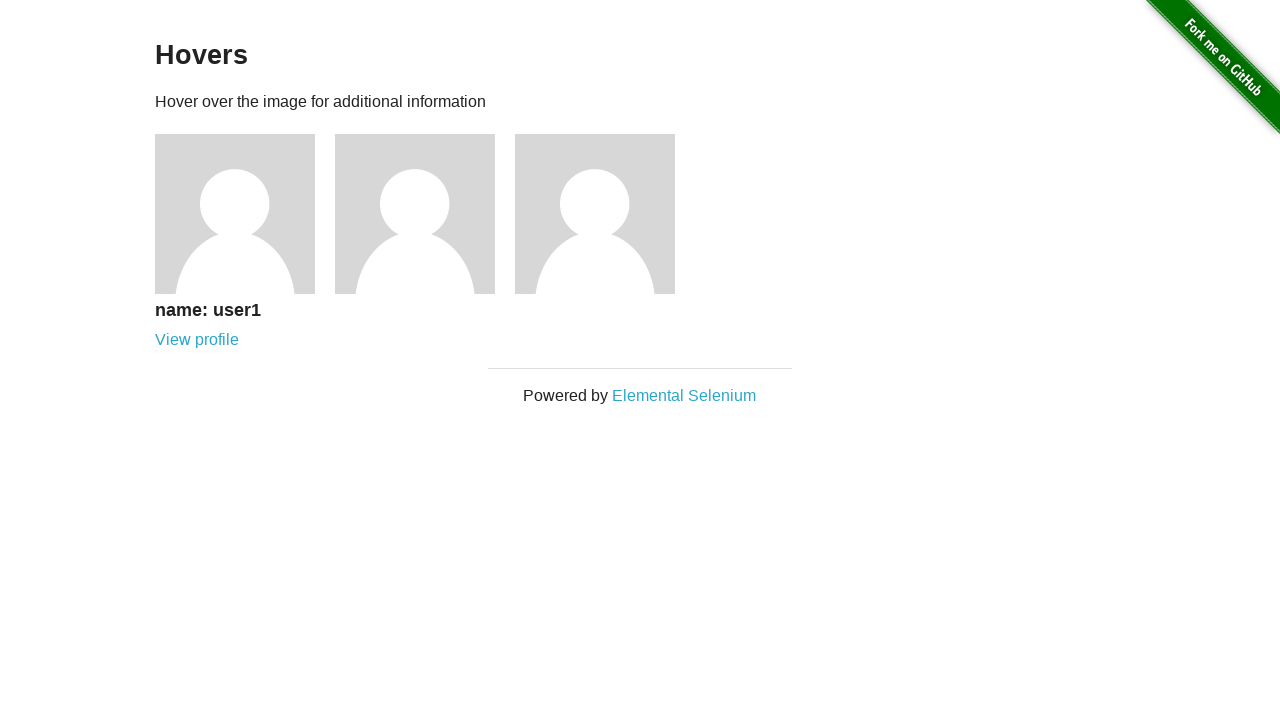

Verified that the caption is visible after hovering
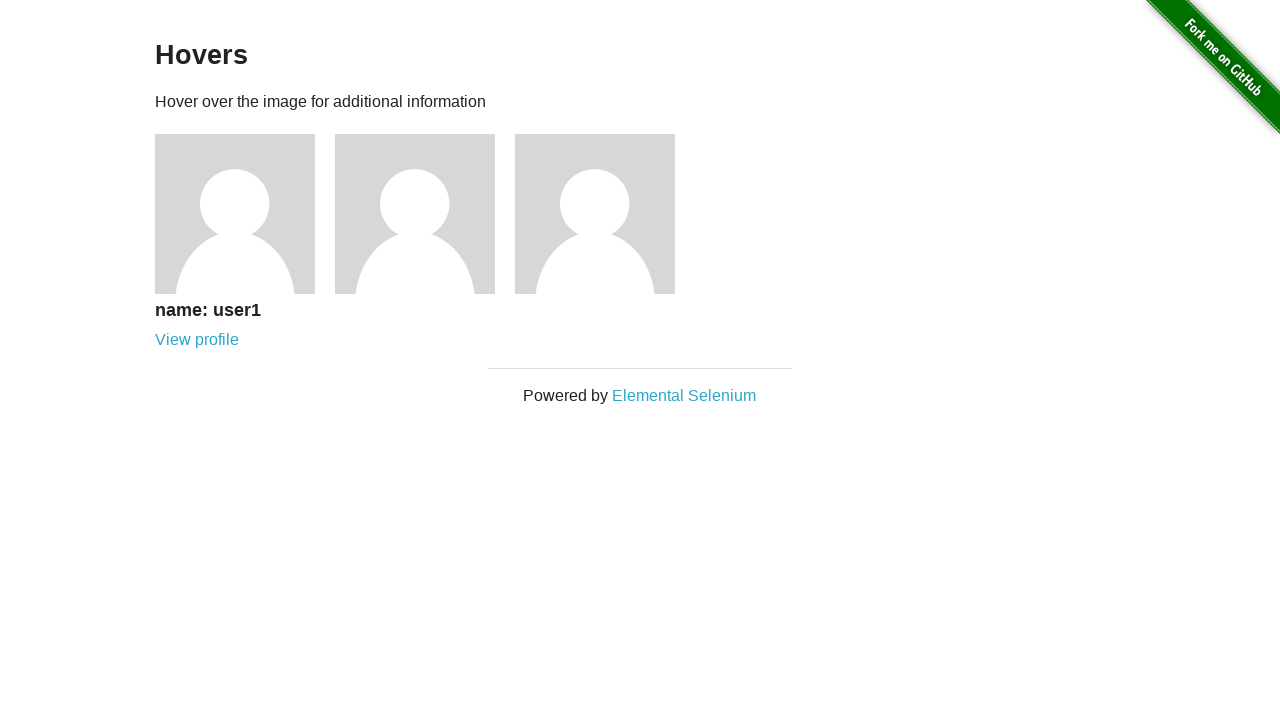

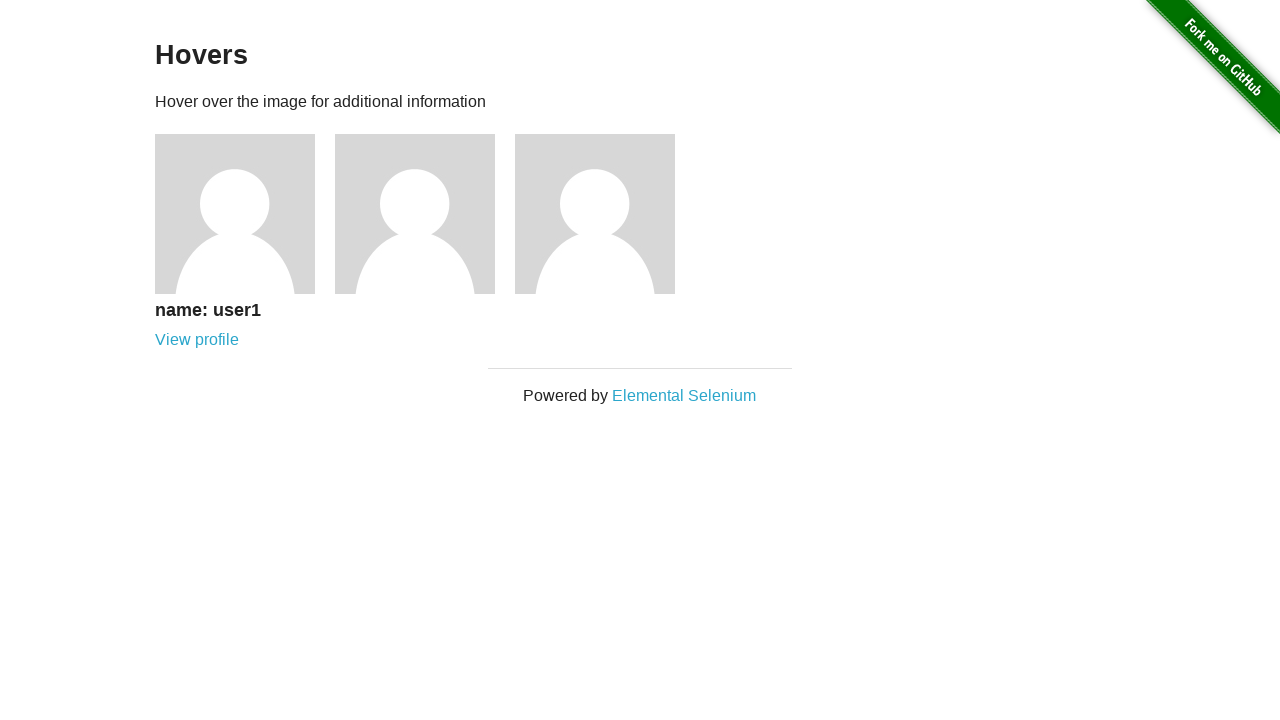